Tests drag and drop functionality by navigating to the drag-and-drop page and dragging element A to element B's position

Starting URL: https://the-internet.herokuapp.com/

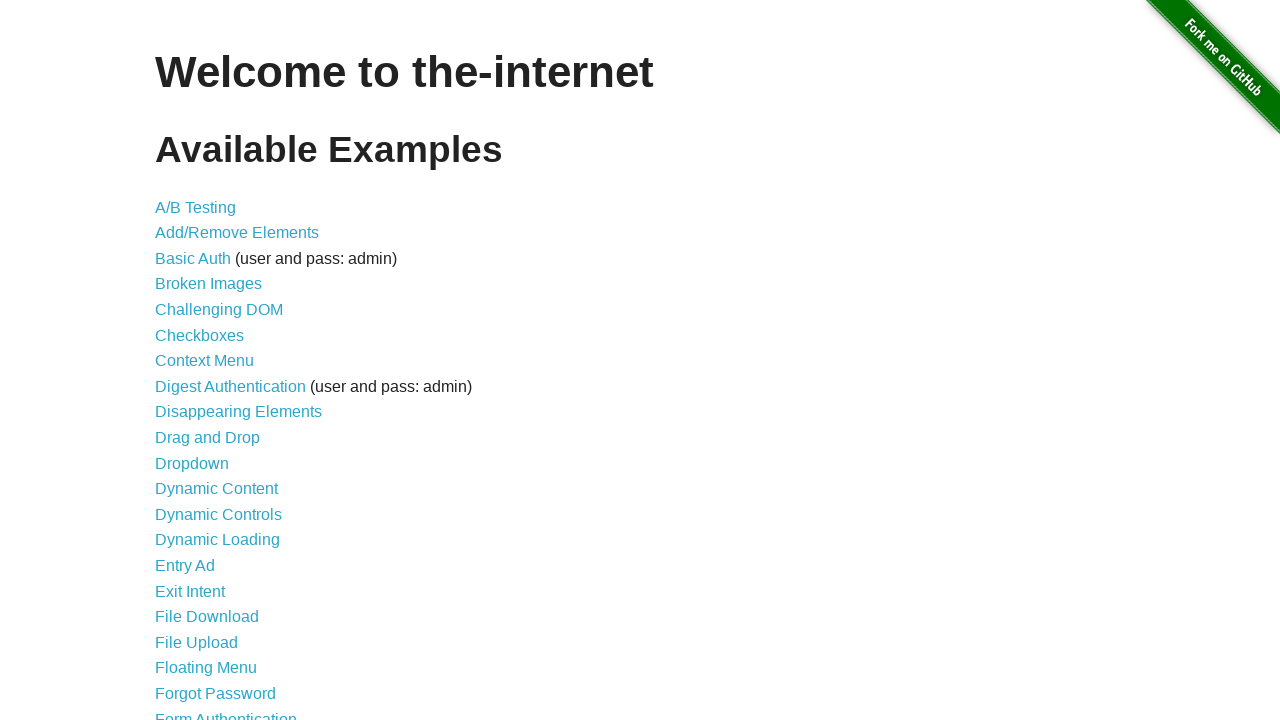

Clicked on the Drag and Drop link at (208, 438) on text=Drag and Drop
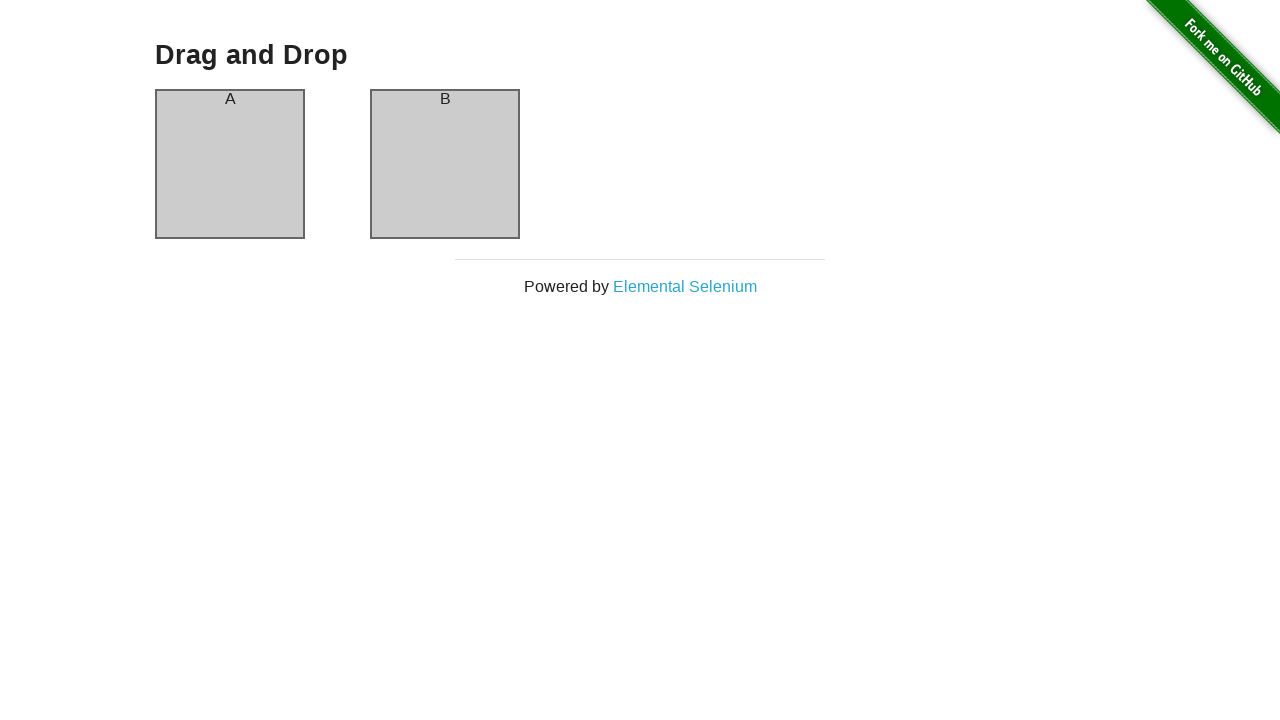

Drag and drop page loaded successfully
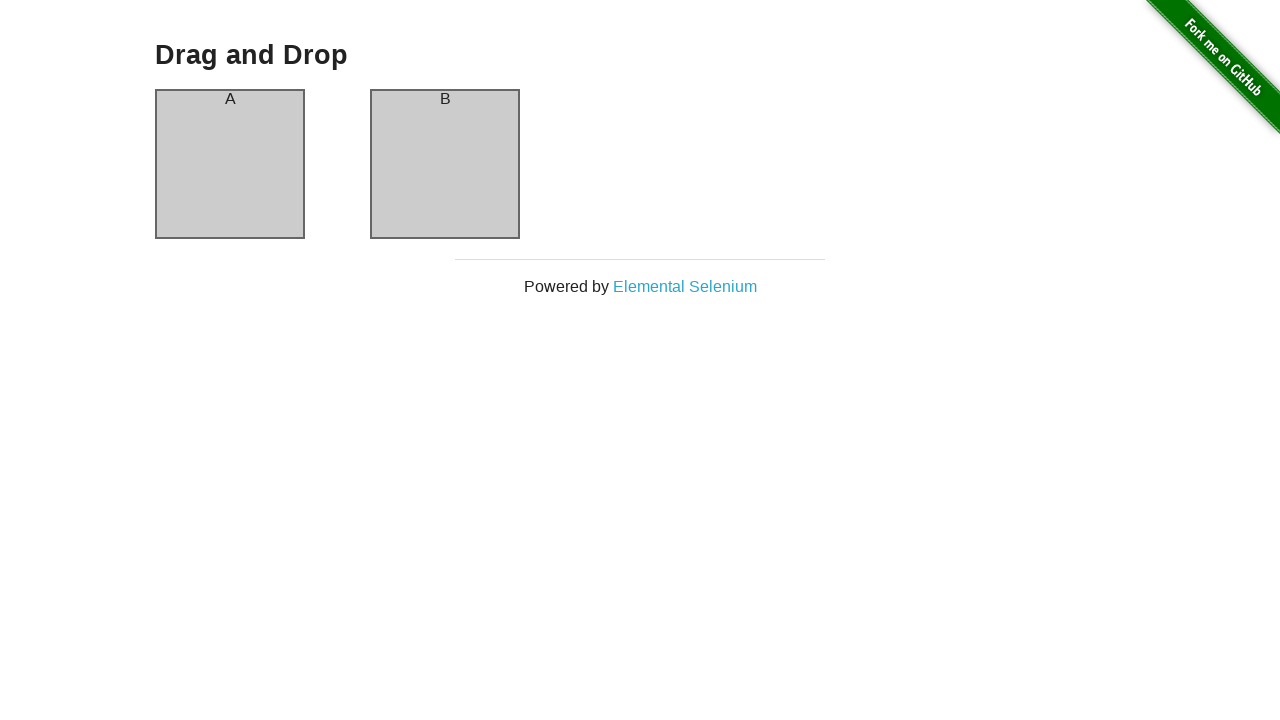

Located source element (column-a)
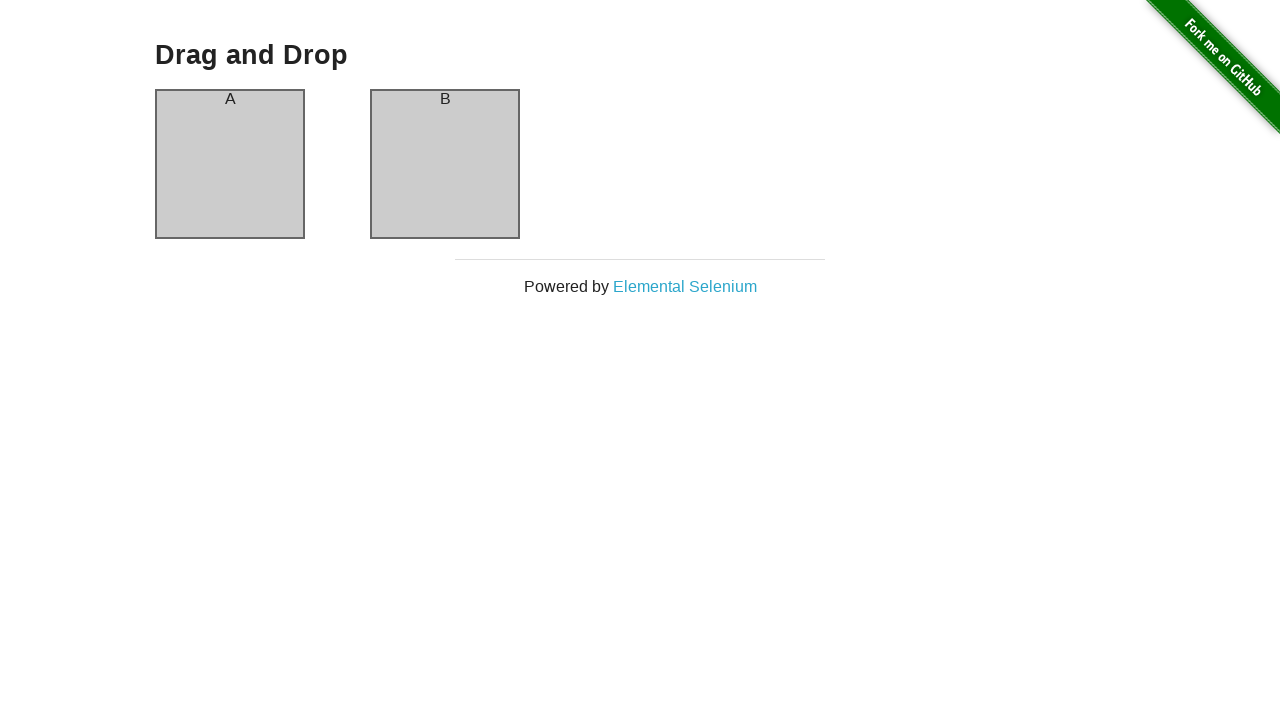

Located target element (column-b)
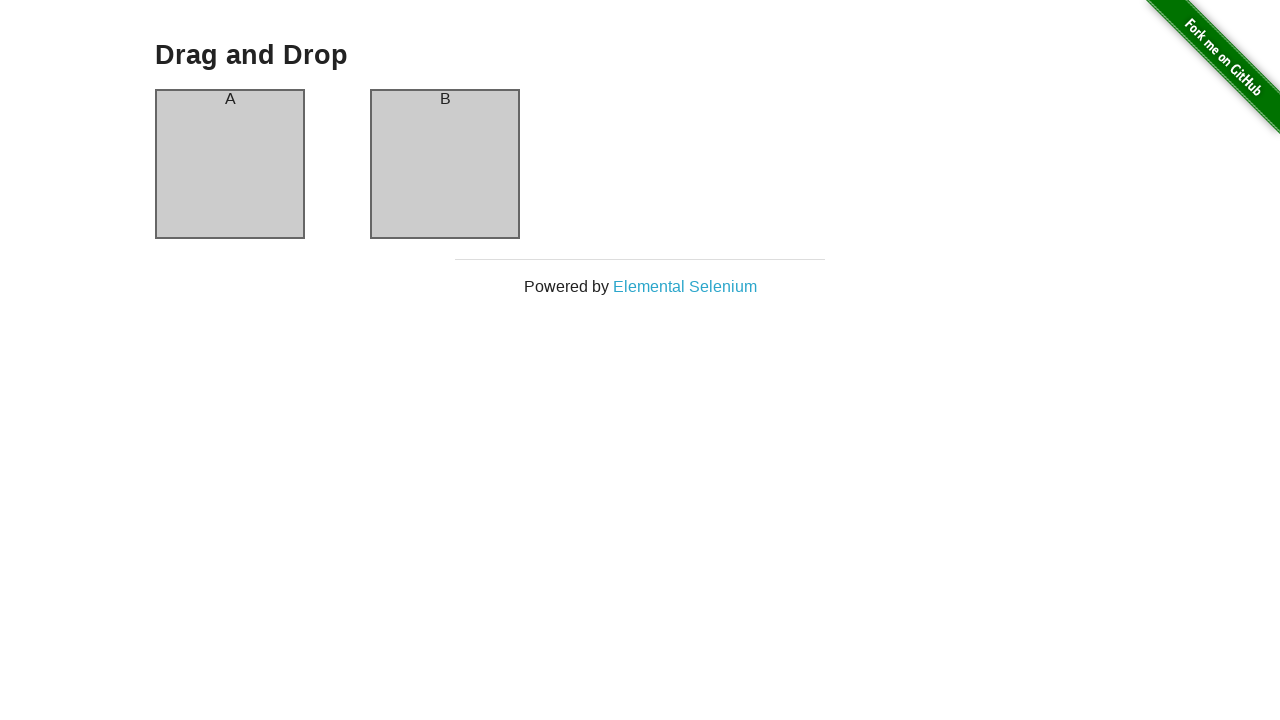

Dragged element A to element B's position at (445, 164)
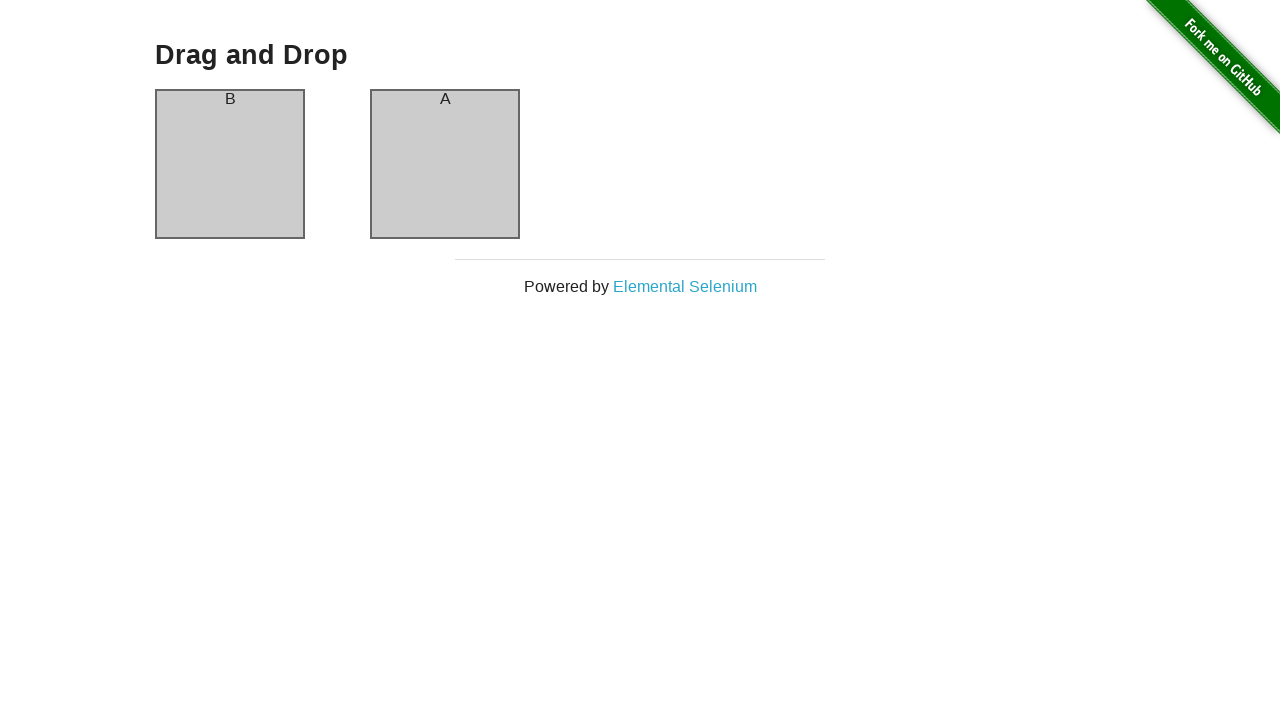

Verified column-a now contains header 'B'
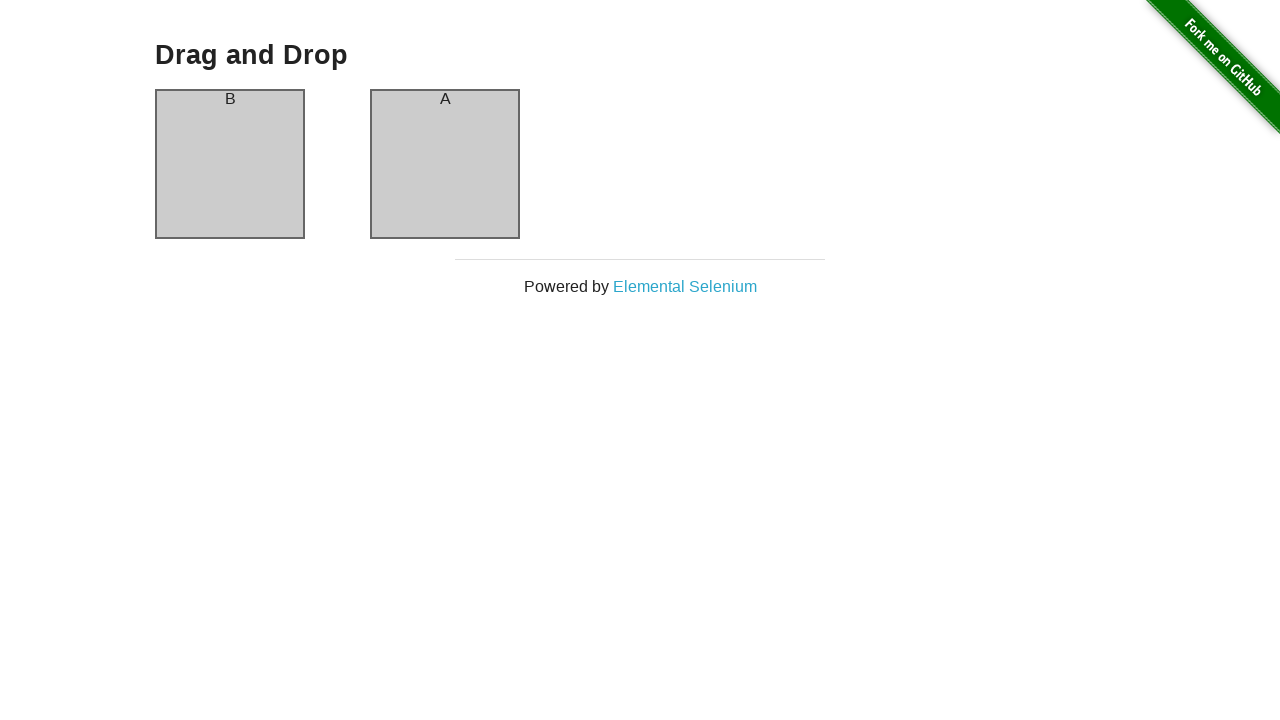

Verified column-b now contains header 'A' - drag and drop successful
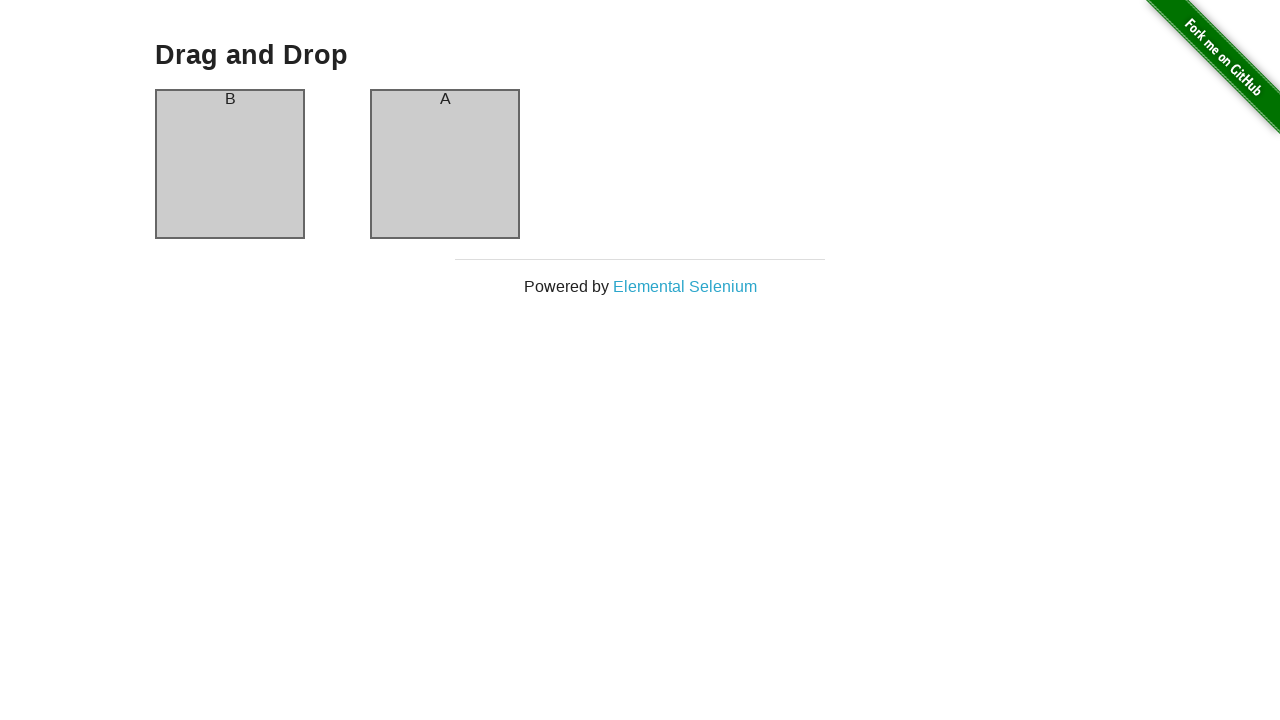

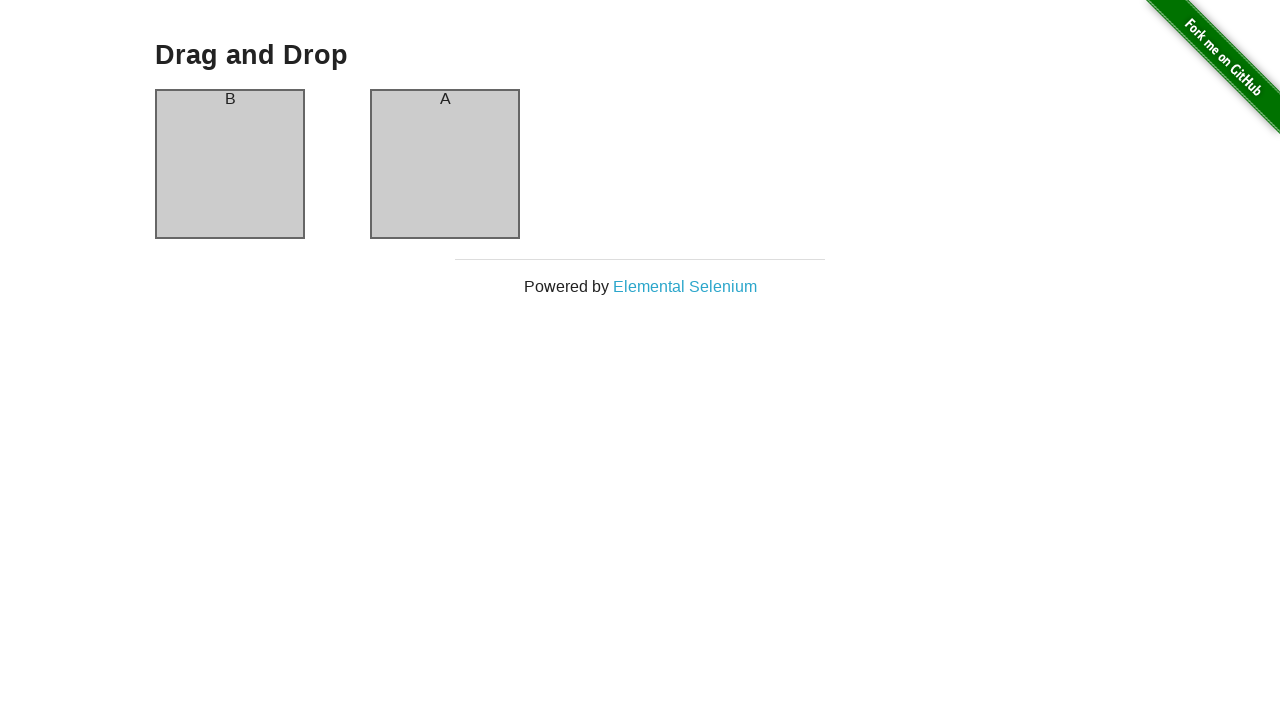